Navigates to the CURA Healthcare homepage and clicks the "Make Appointment" button to reach the login page

Starting URL: https://katalon-demo-cura.herokuapp.com/

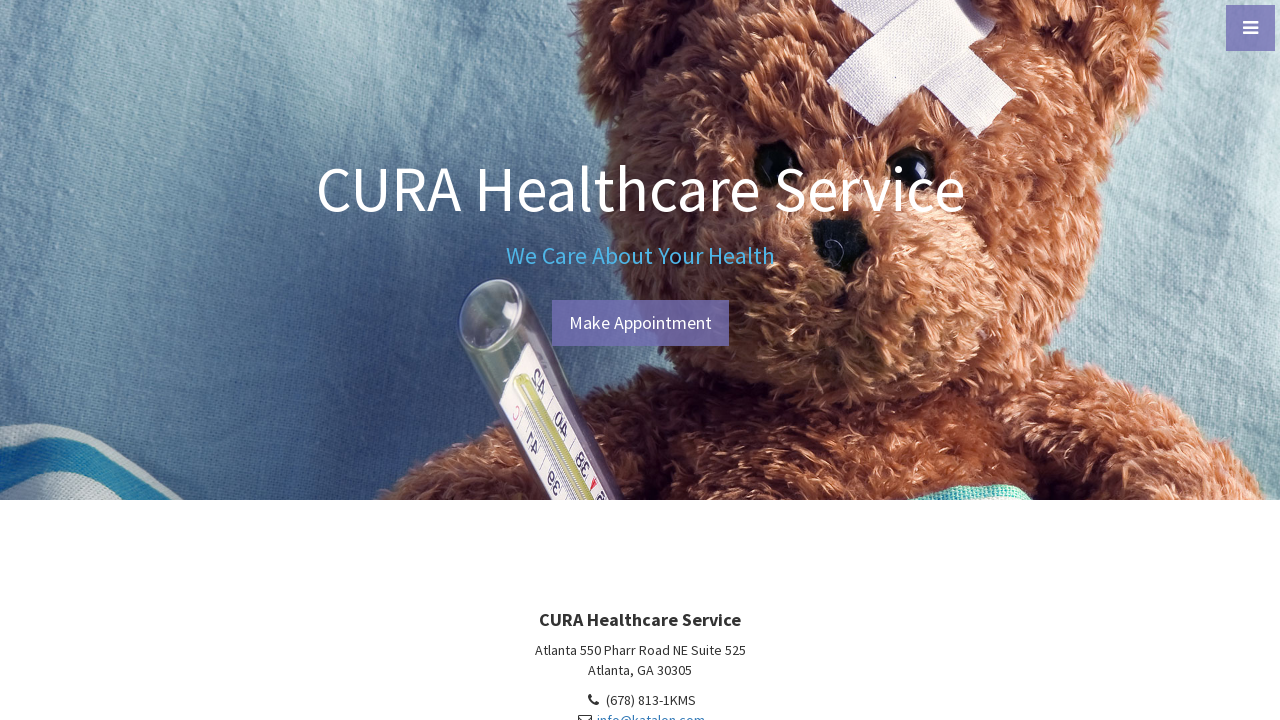

Navigated to CURA Healthcare homepage
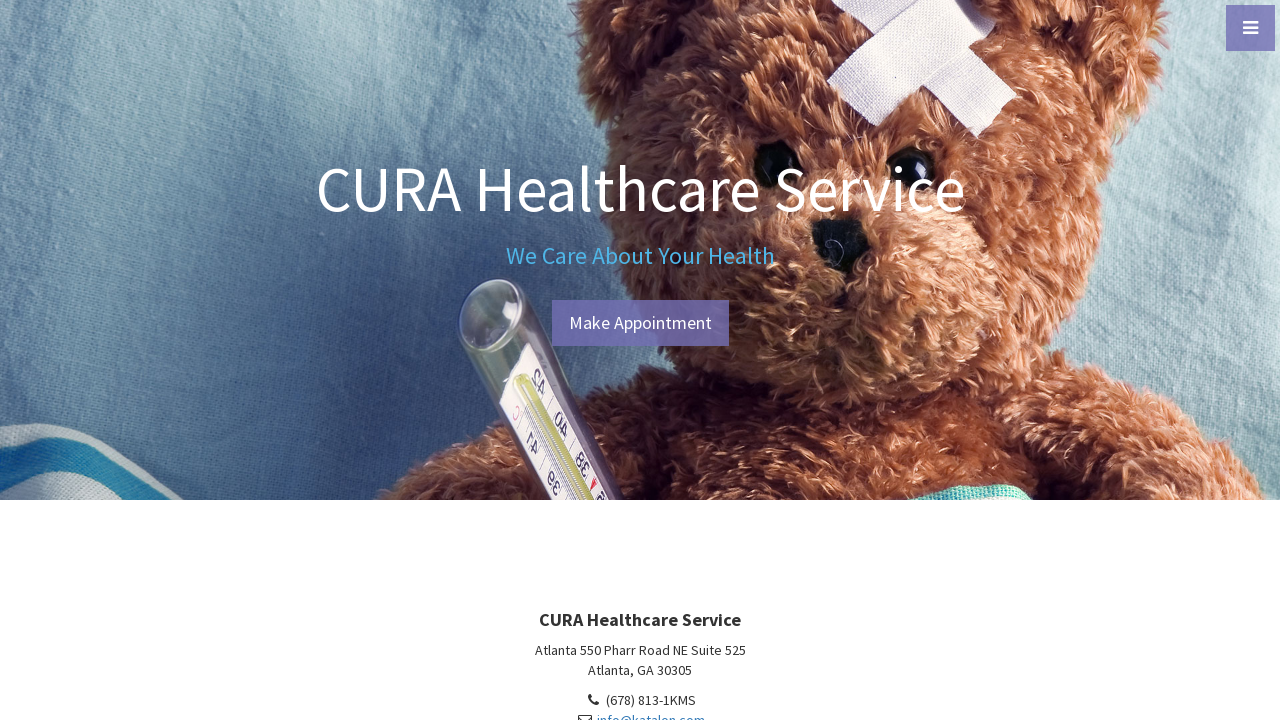

Clicked the Make Appointment button at (640, 323) on a#btn-make-appointment
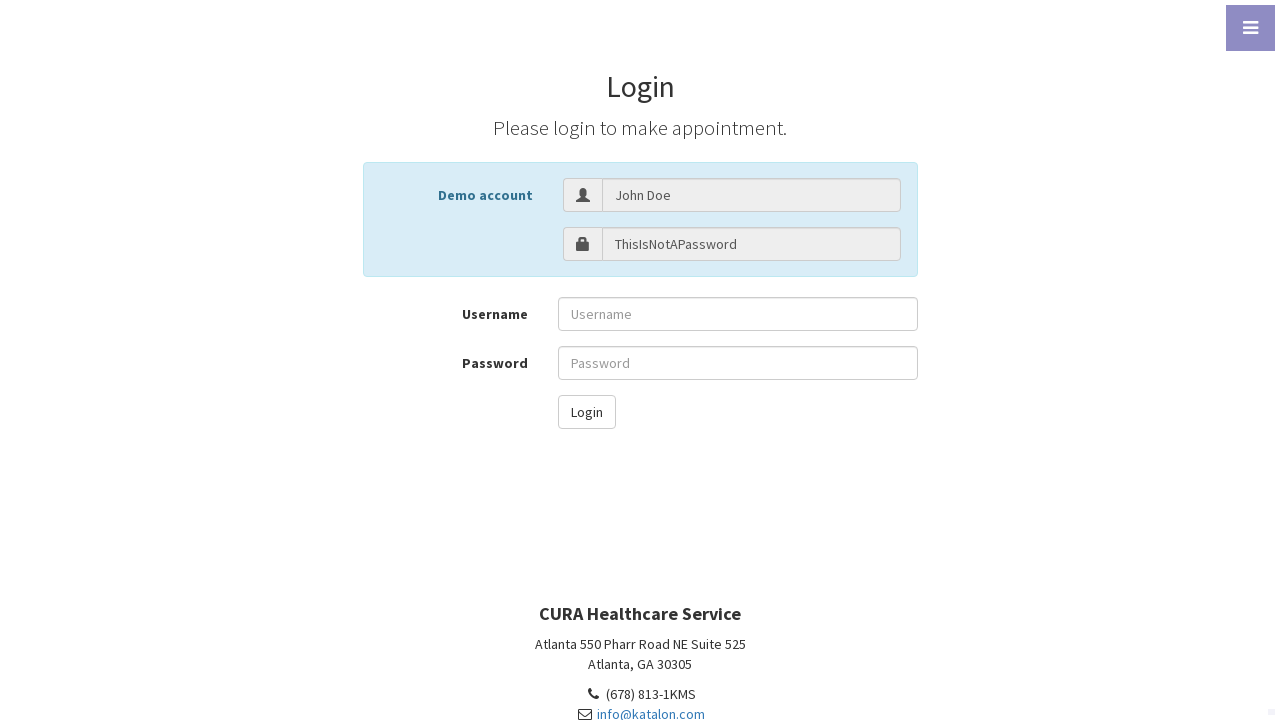

Login page loaded with 'Please login to make appointment.' message
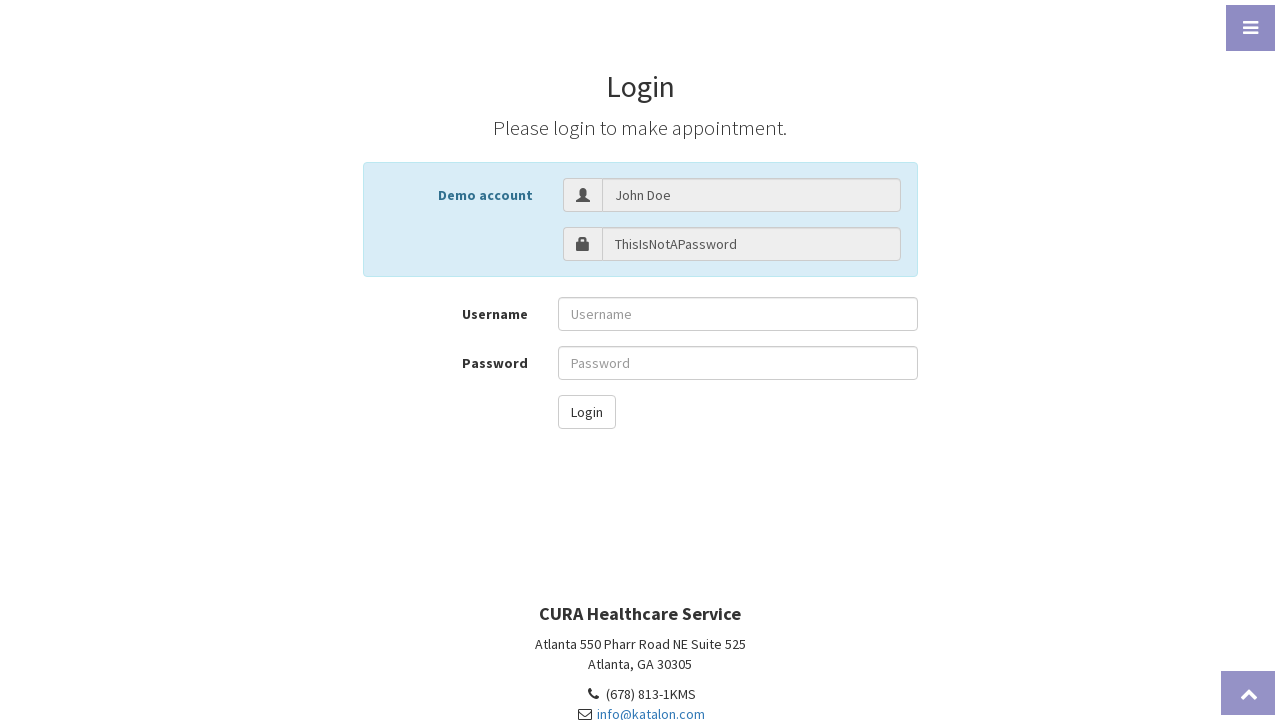

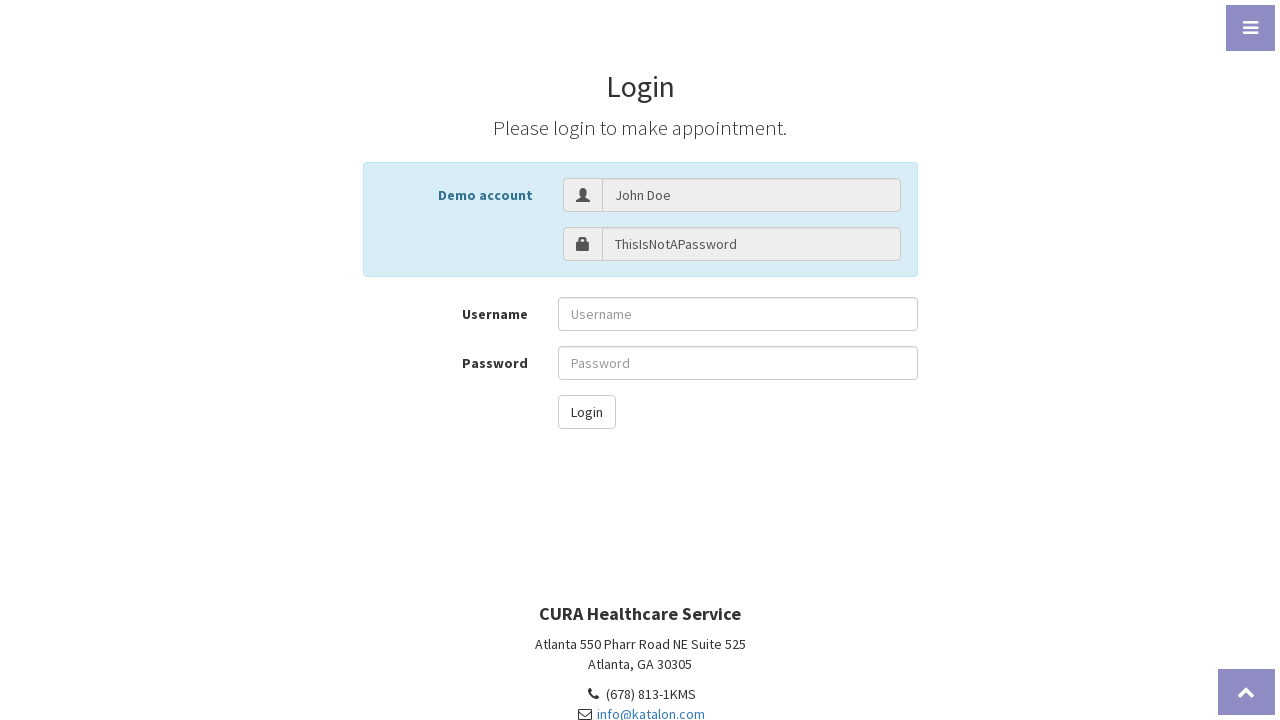